Tests confirm box by clicking Cancel and verifying the result message shows Cancel was selected

Starting URL: https://demoqa.com/alerts

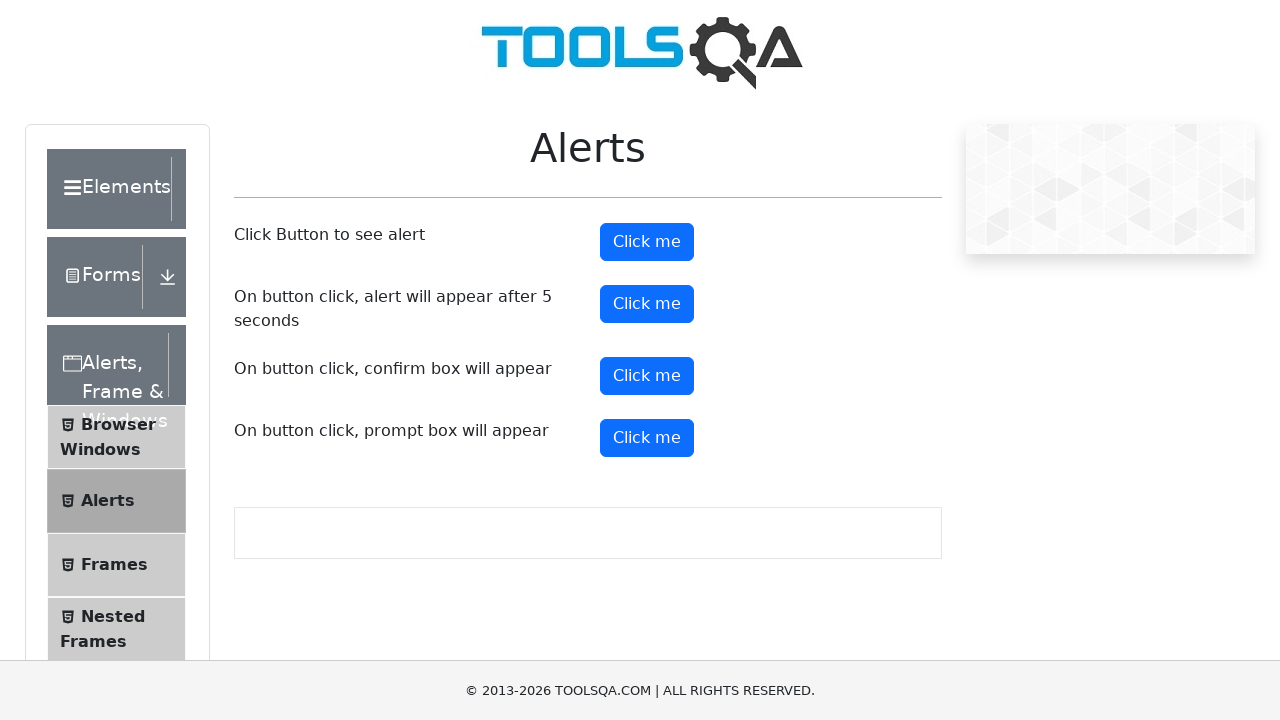

Set up dialog handler to dismiss confirm box
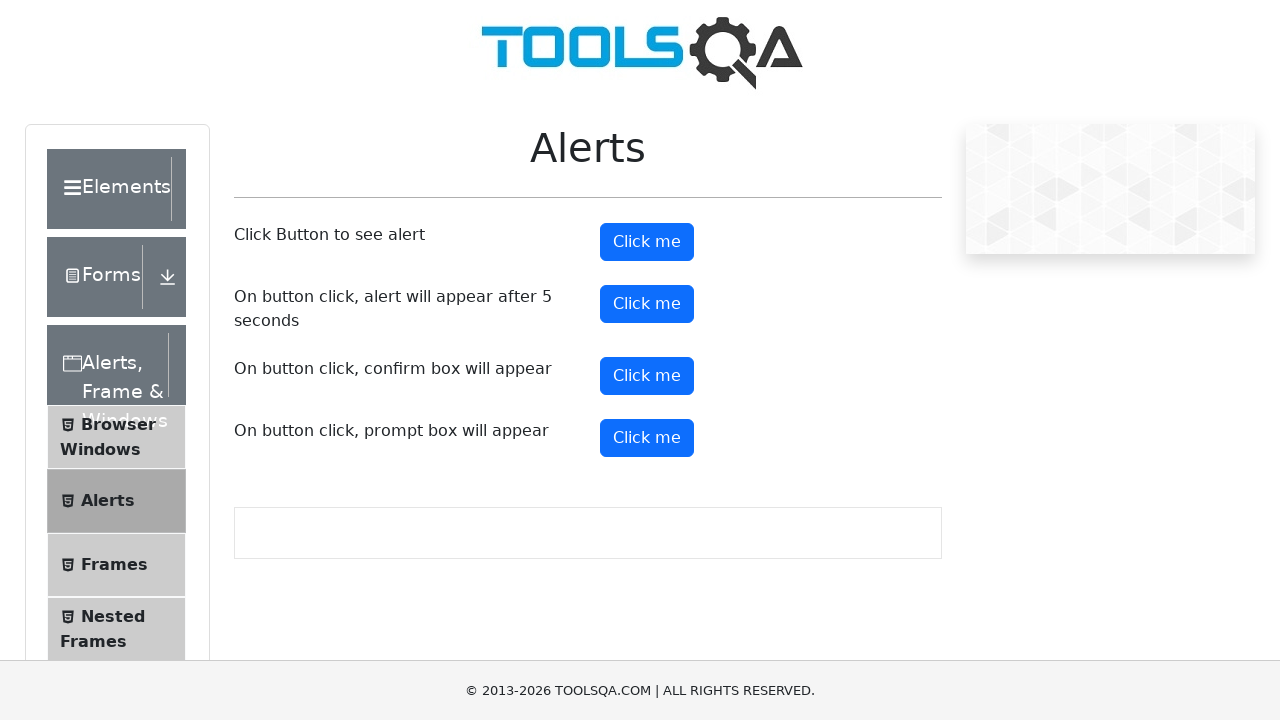

Clicked confirm button to trigger confirm box at (647, 376) on #confirmButton
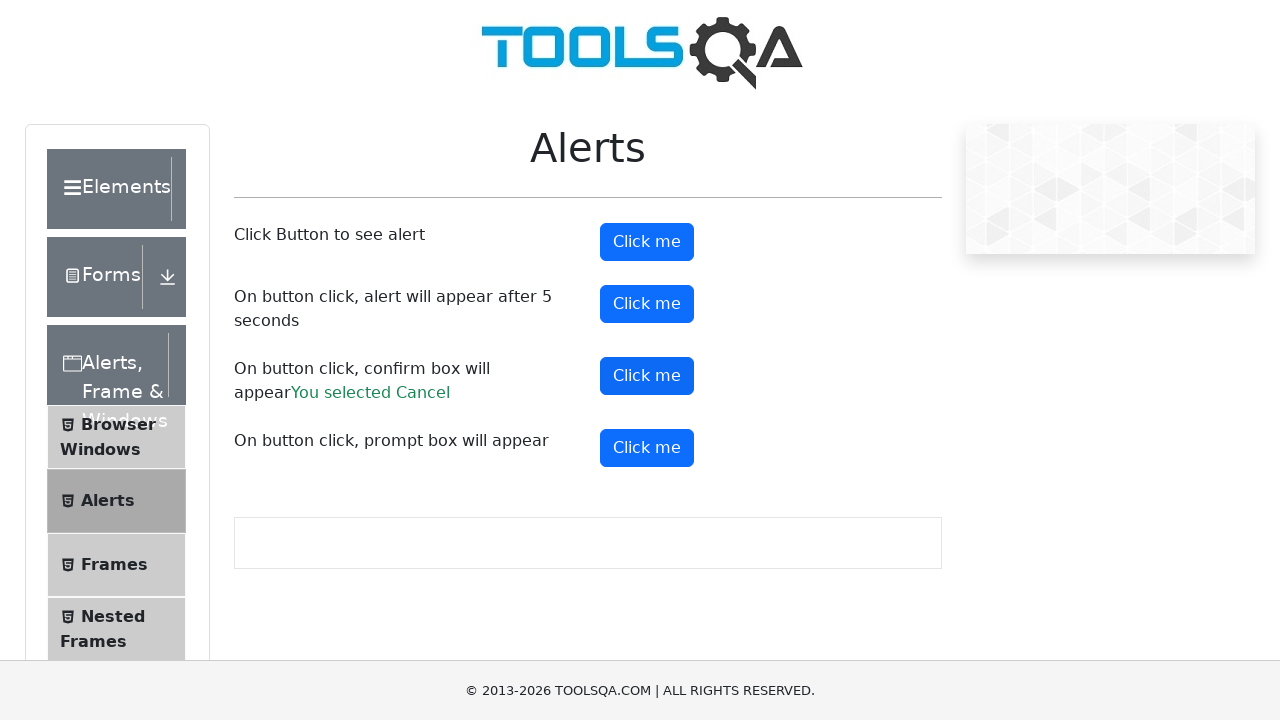

Waited for result message to appear after dismissing confirm box
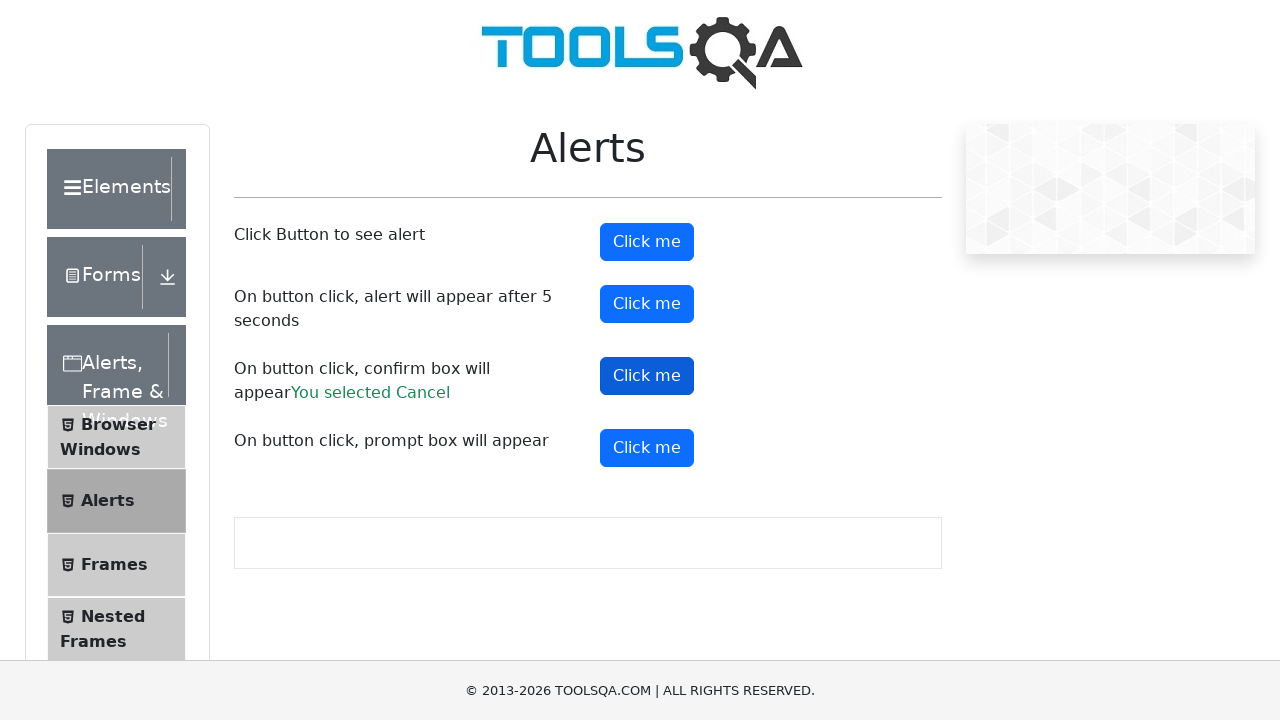

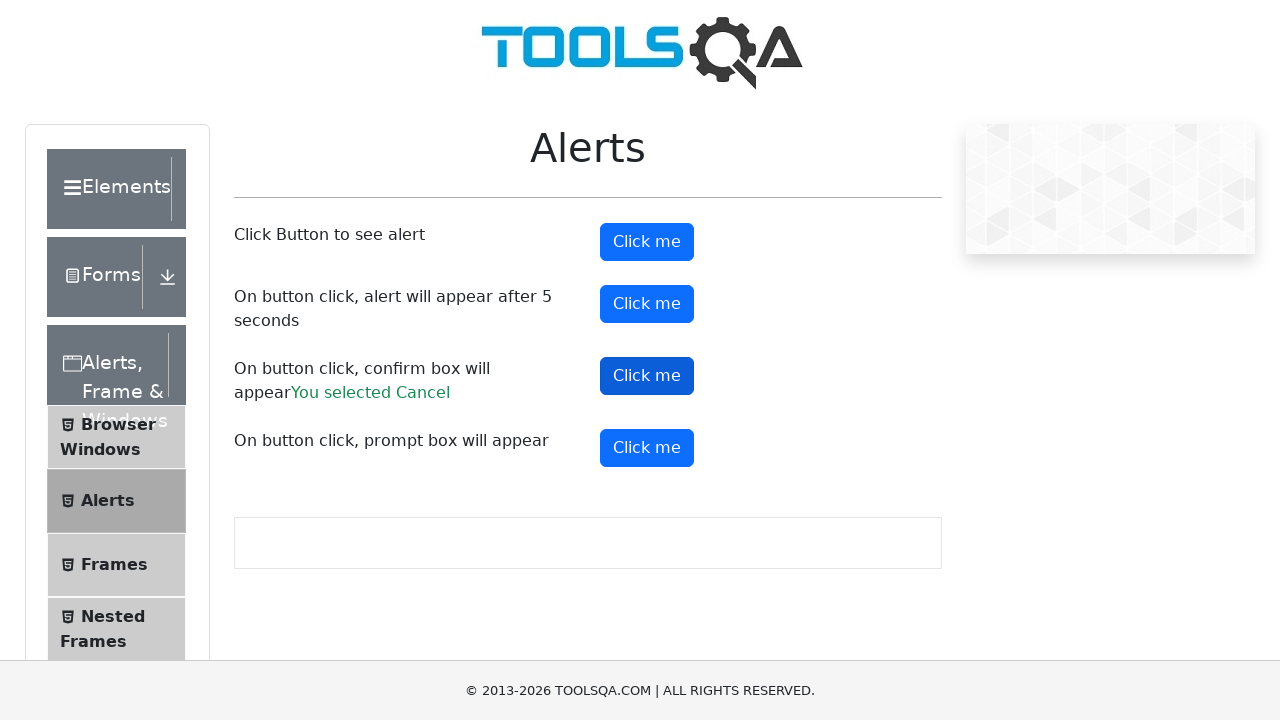